Locates the "About this documentation" element on the page and clicks on it to navigate

Starting URL: https://www.selenium.dev/documentation/

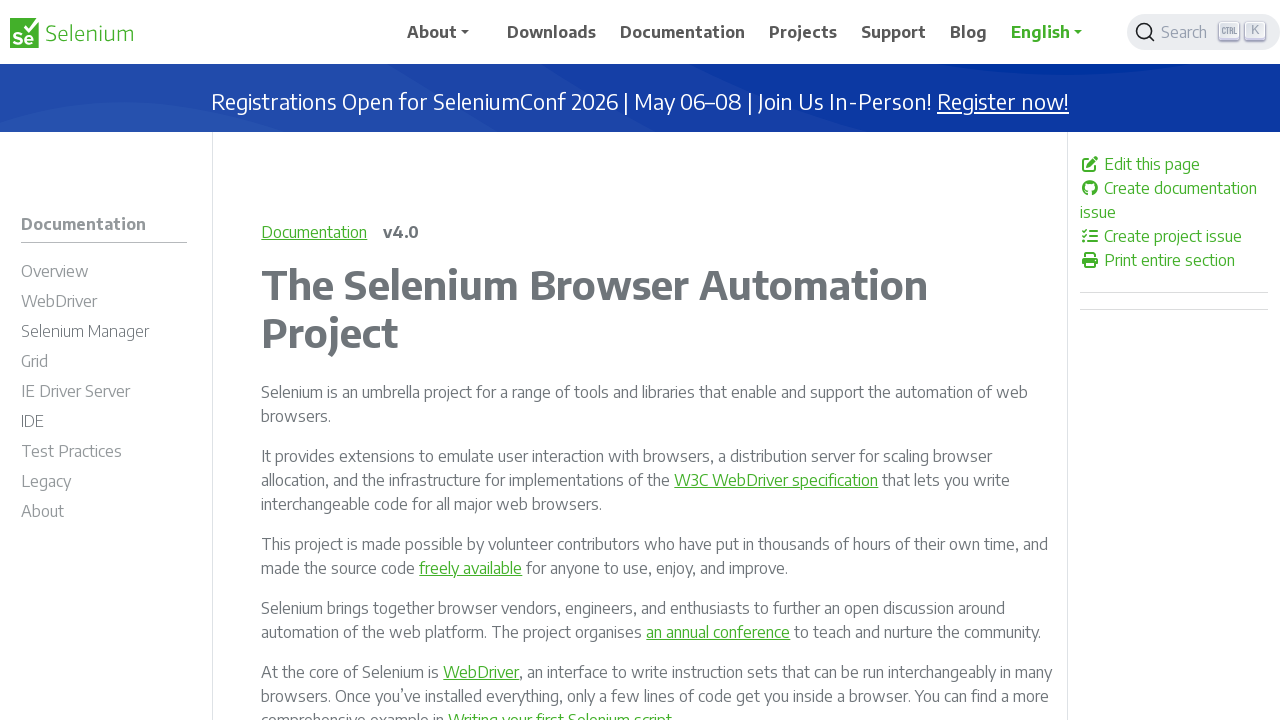

Waited for 'About this documentation' link to appear on the page
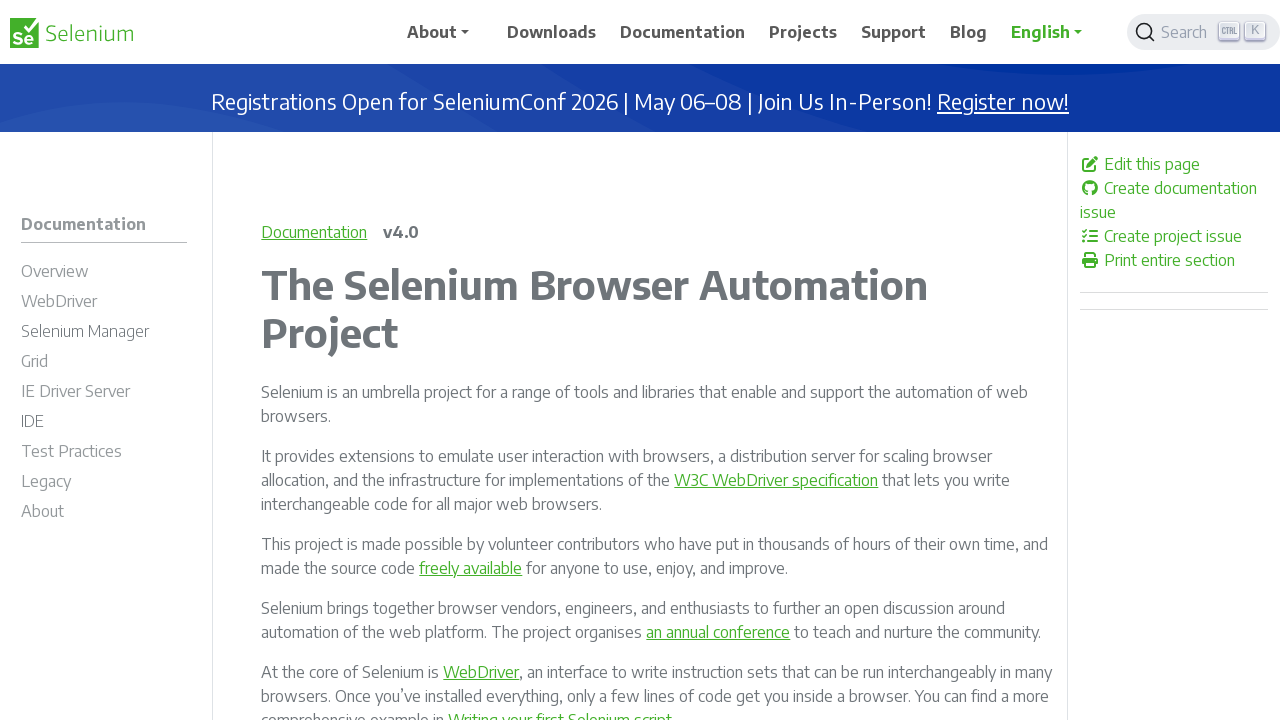

Clicked on 'About this documentation' link to navigate at (394, 360) on xpath=//a[normalize-space()='About this documentation']
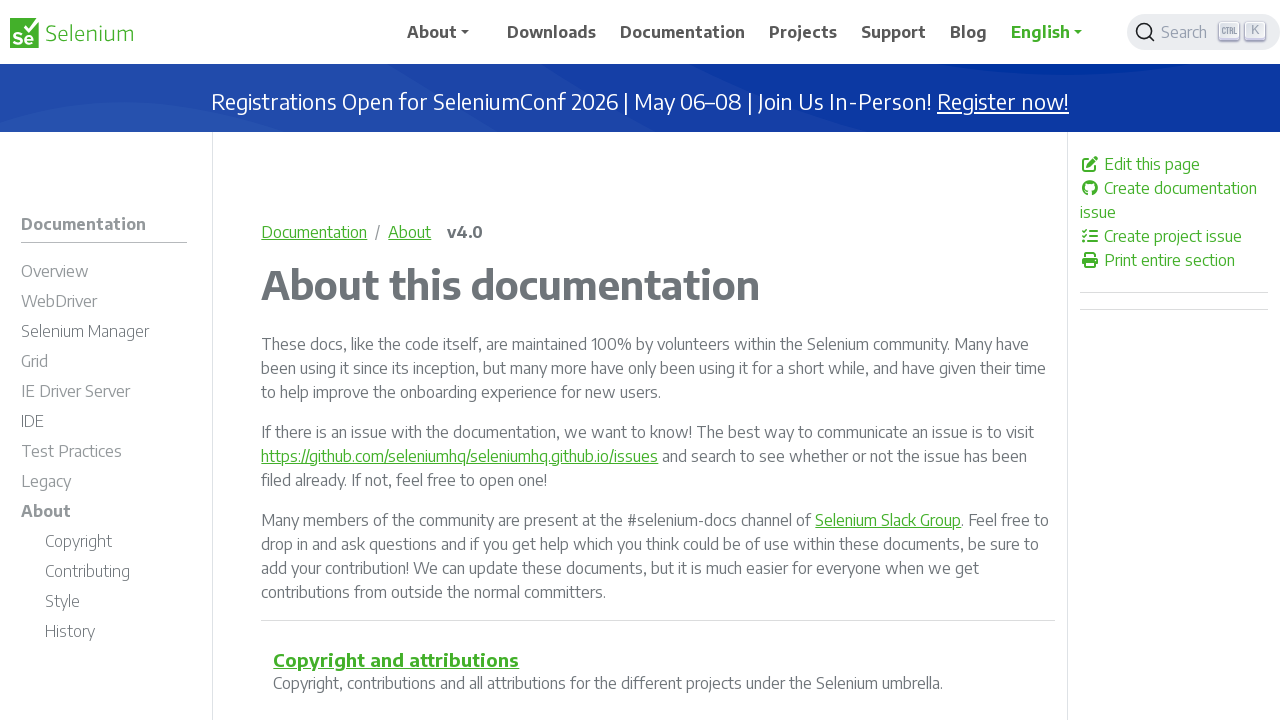

Waited for page to complete loading after navigation
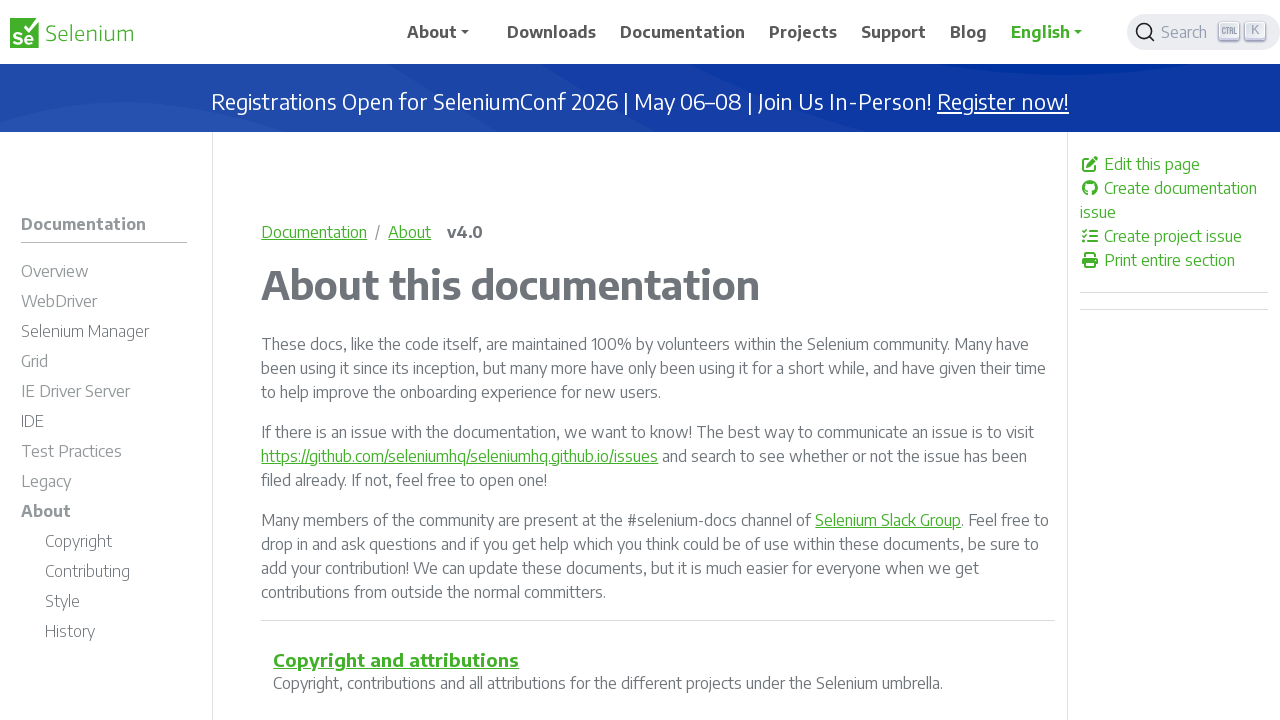

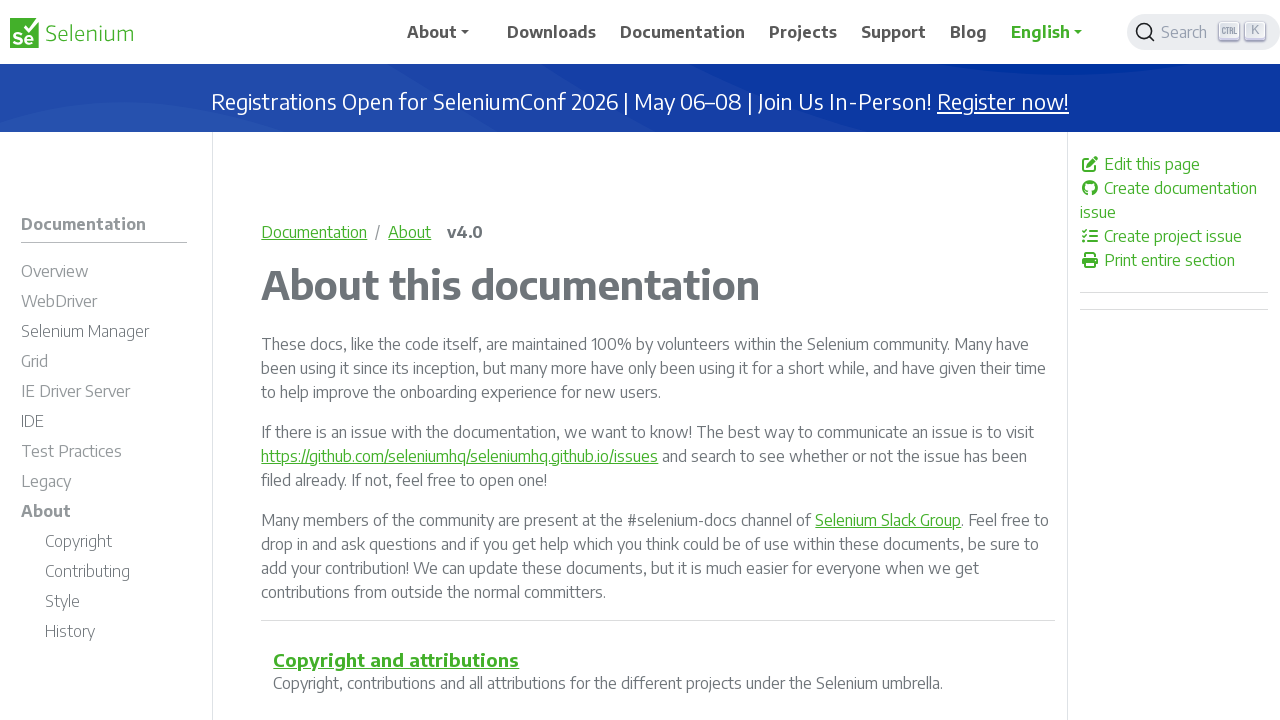